Handles hidden radio button elements by finding visible ones based on their X coordinate location and clicking the first visible one

Starting URL: http://seleniumpractise.blogspot.com/2016/08/how-to-automate-radio-button-in.html

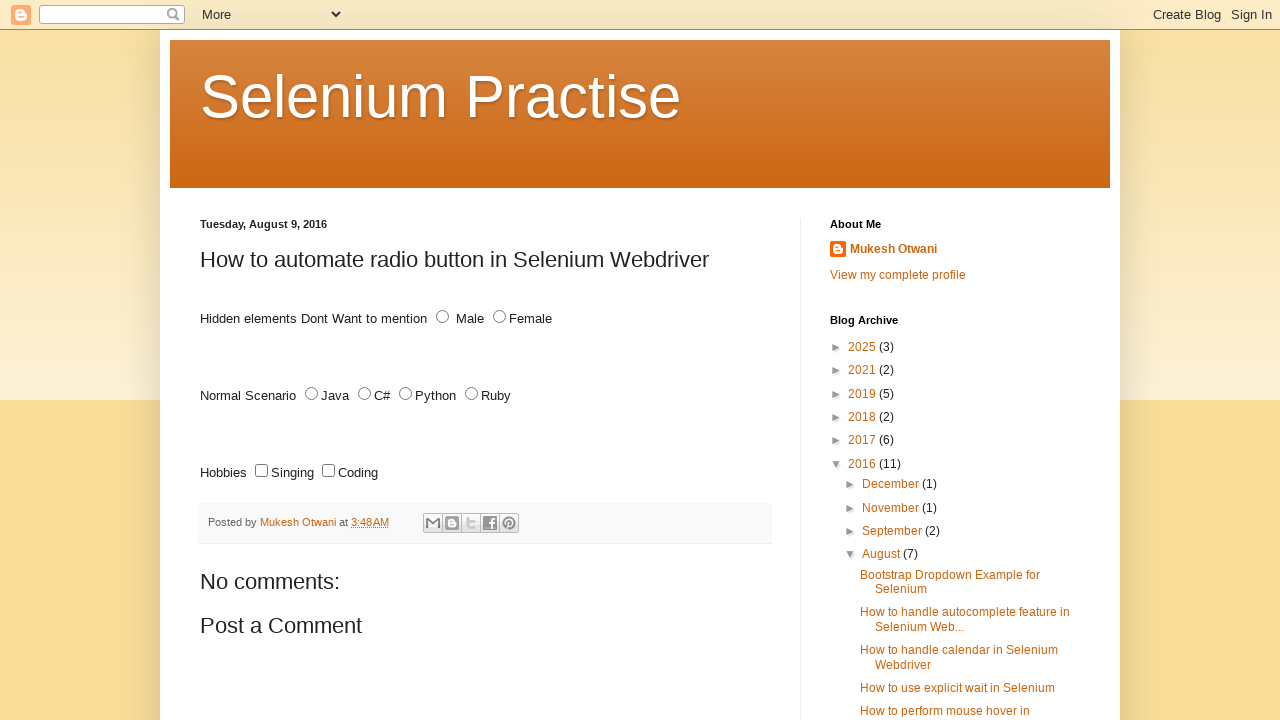

Located all radio button elements with id='male'
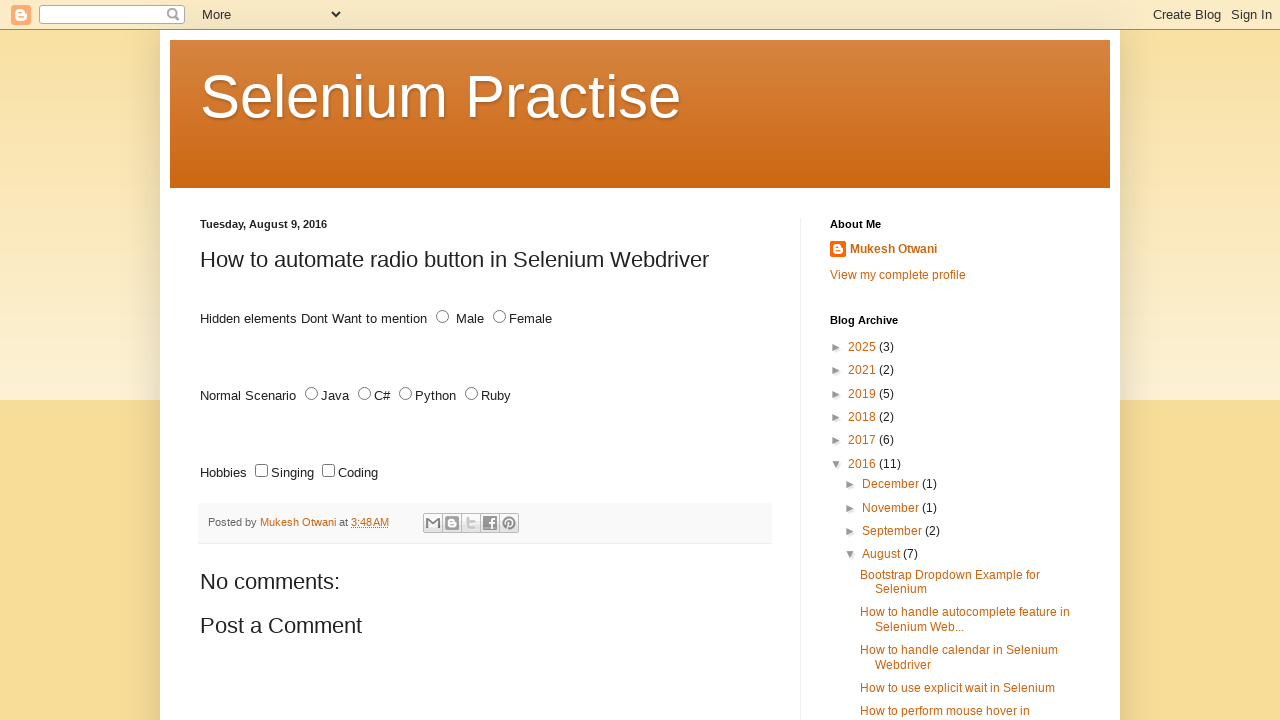

Retrieved bounding box for radio button element
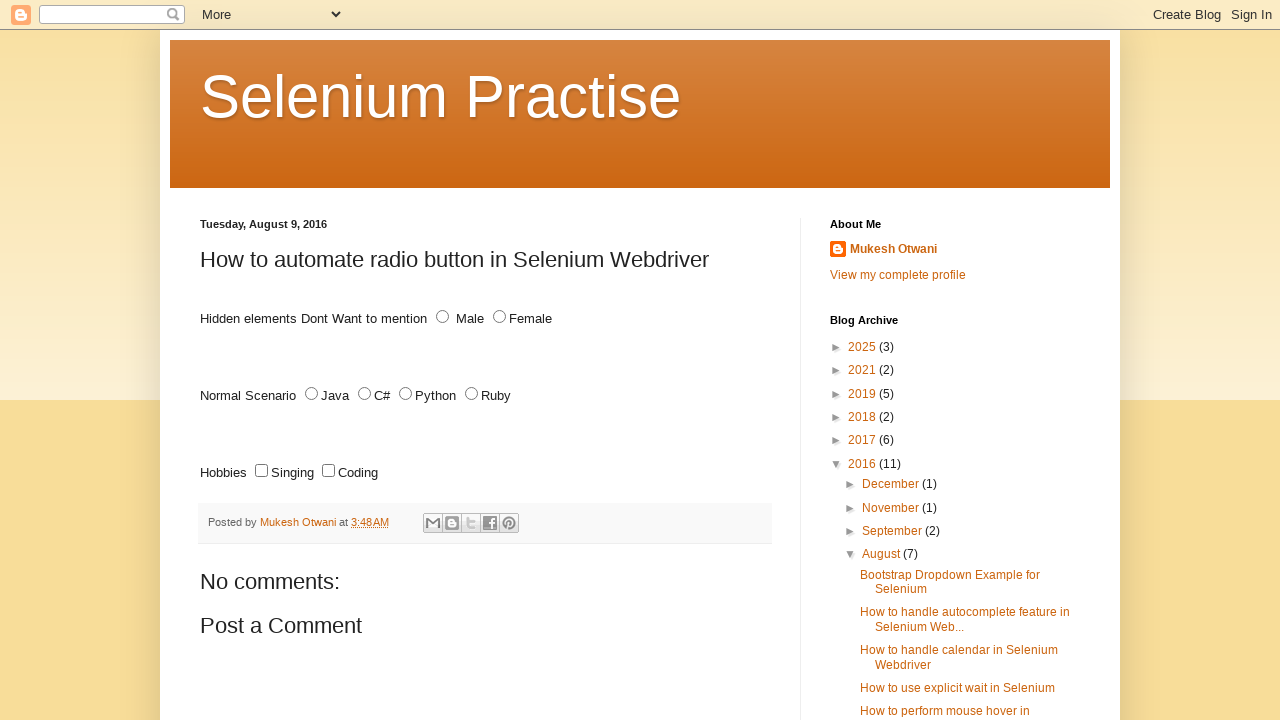

Retrieved bounding box for radio button element
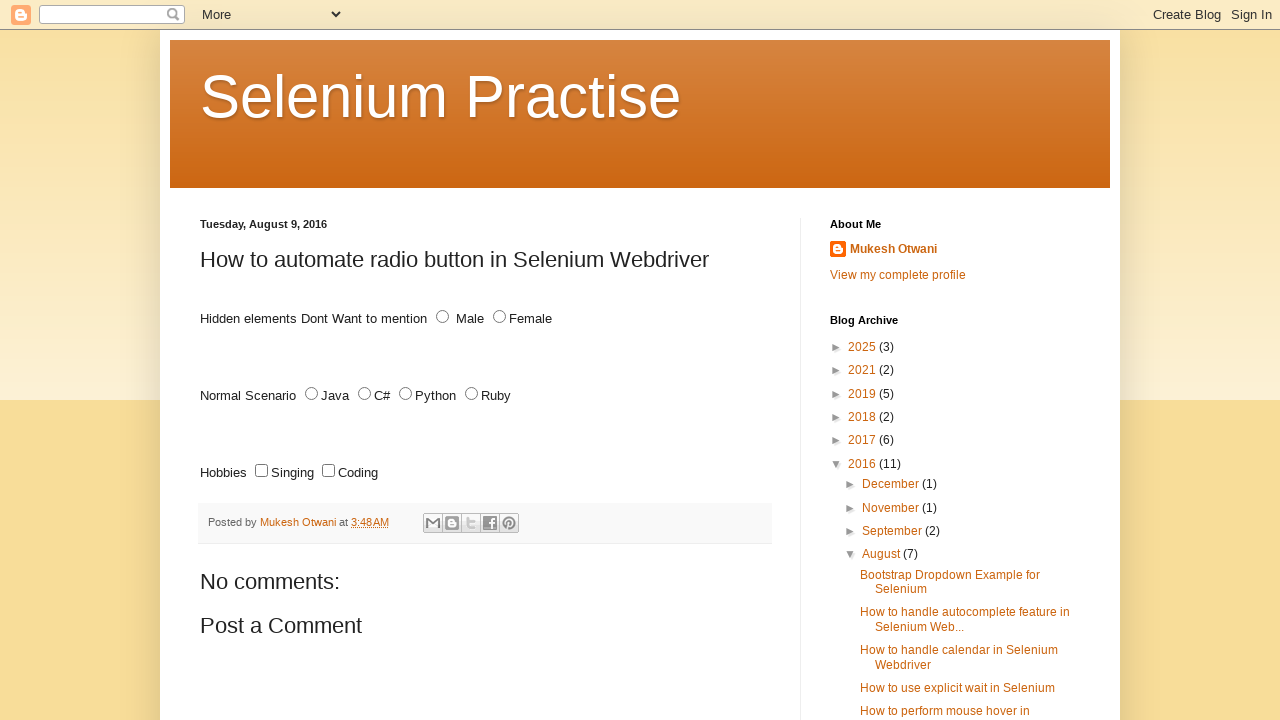

Clicked first visible radio button with non-zero X coordinate at (442, 317) on xpath=//input[@id='male'] >> nth=1
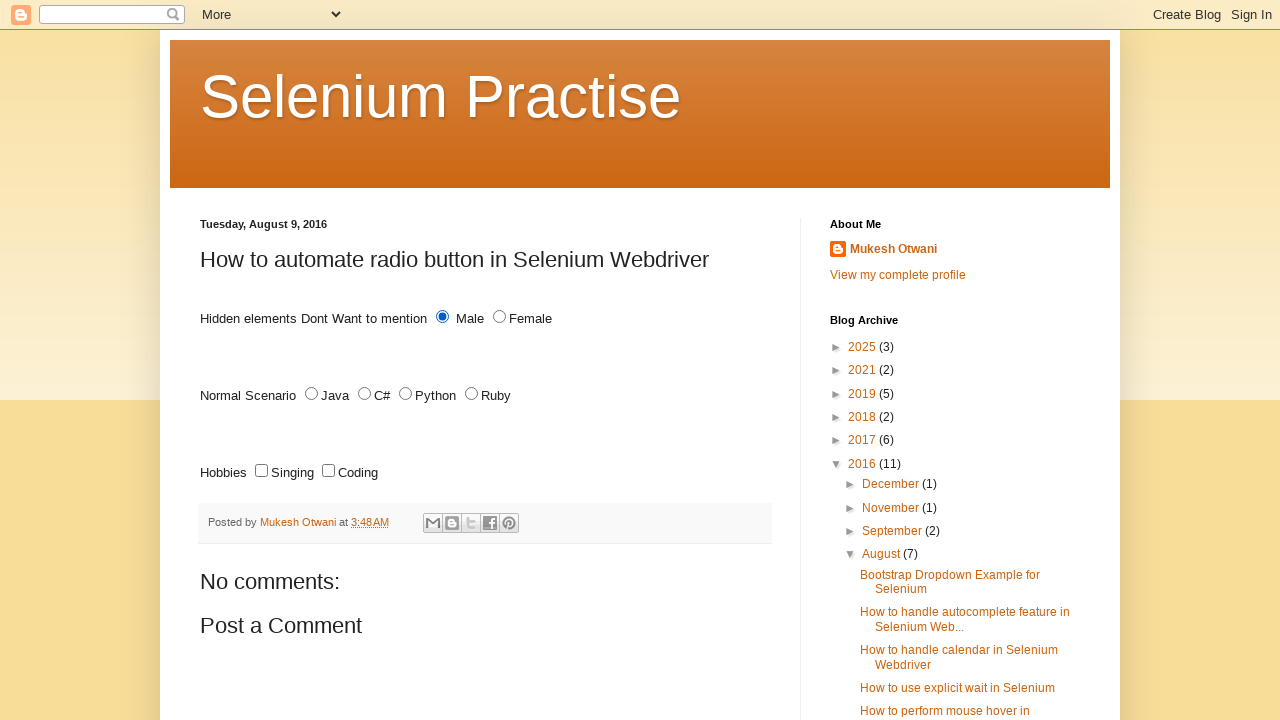

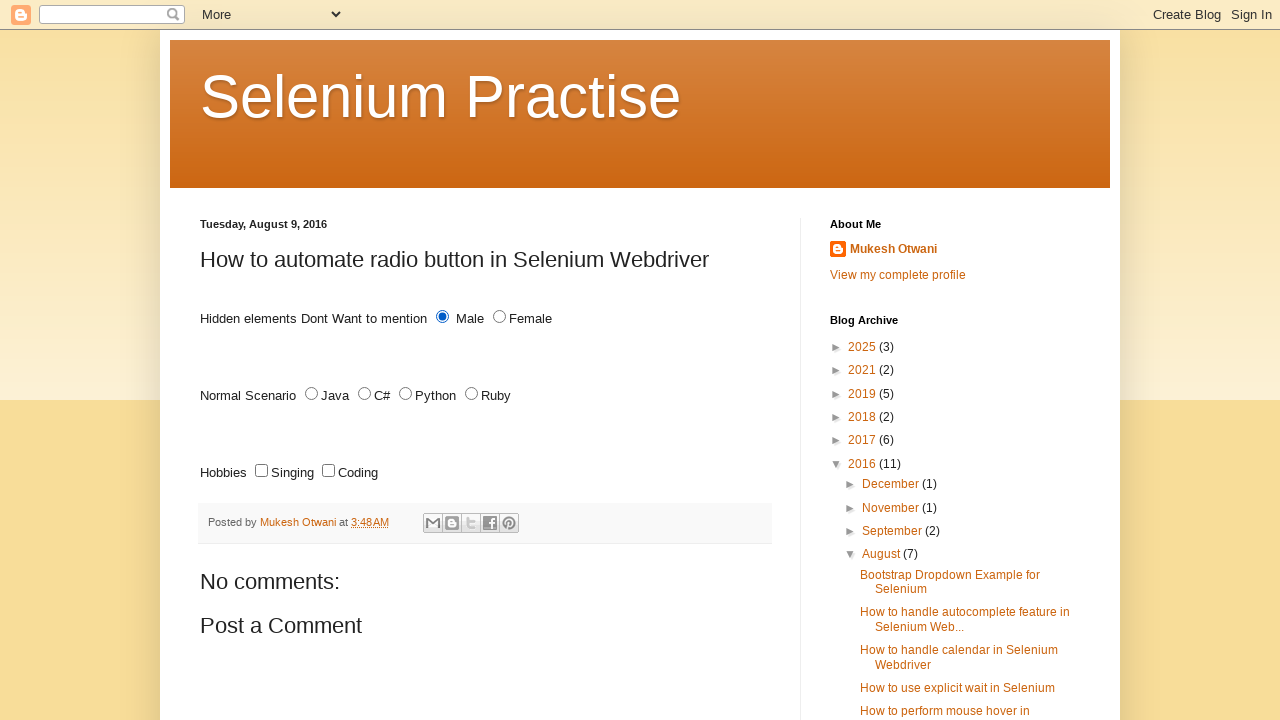